Demonstrates CSS selector usage by navigating to a contact form website and clicking an input element within a form using a complex CSS selector path.

Starting URL: http://www.mycontactform.com

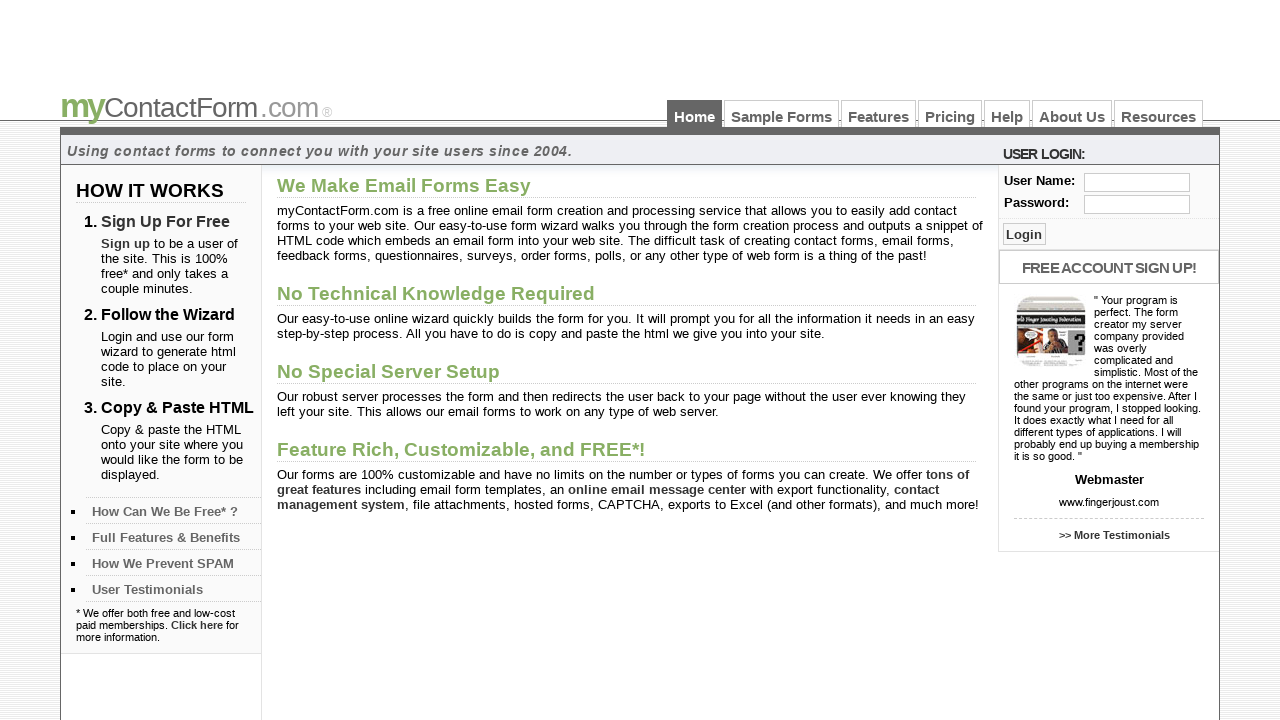

Navigated to contact form website at http://www.mycontactform.com
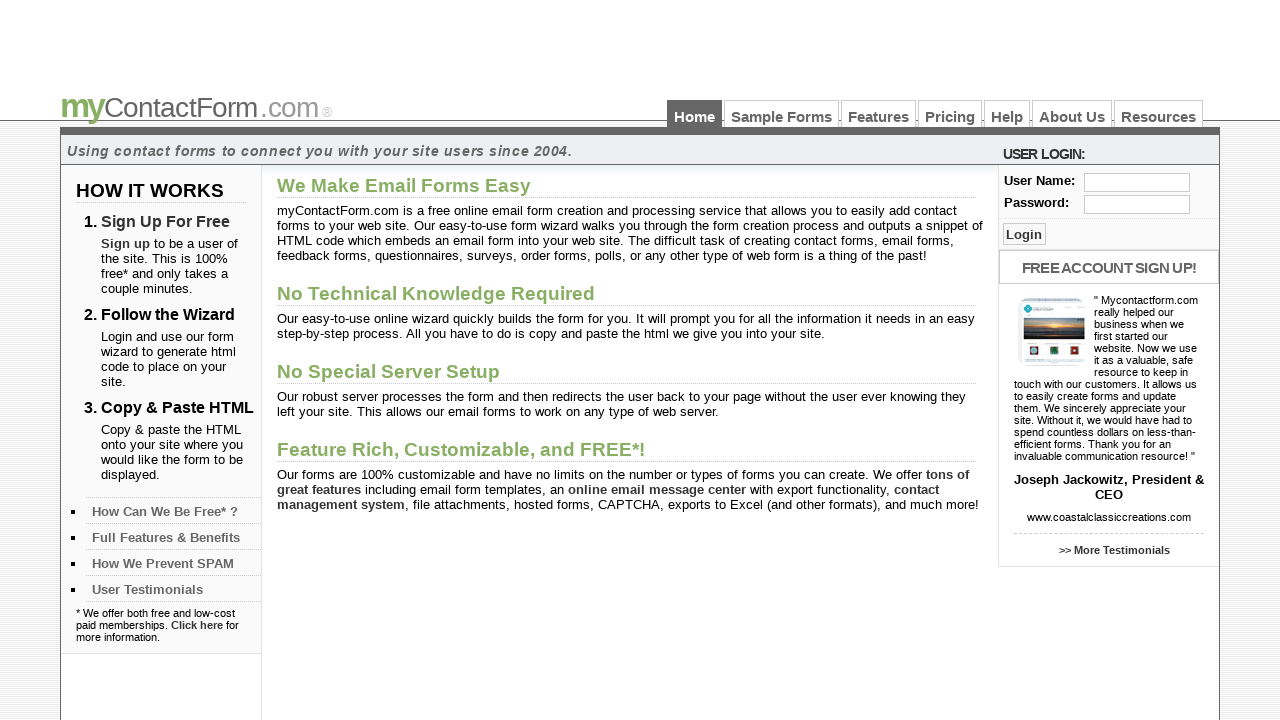

Clicked input element within form using complex CSS selector path at (1024, 234) on #right_col_top > form > div > input
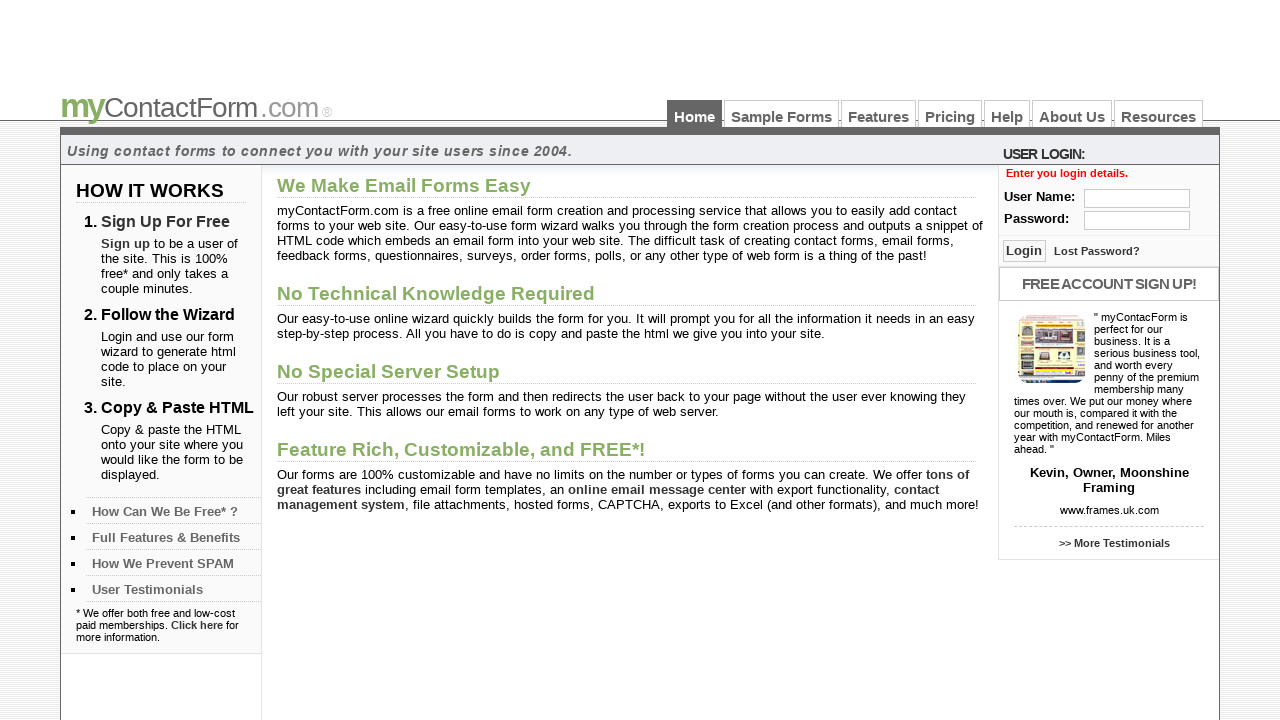

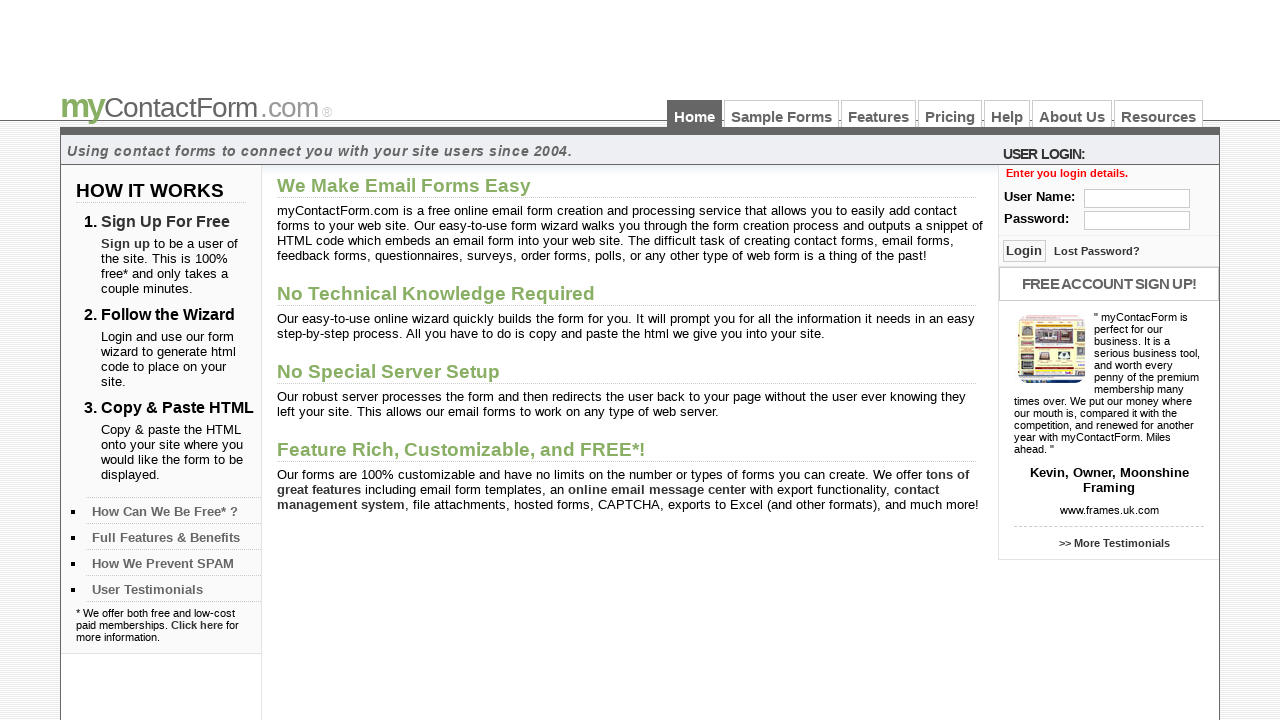